Tests interaction with the Google Hacking Database page by selecting a value from a dropdown to change the number of displayed entries, waiting for the table to load, and clicking the next pagination button.

Starting URL: https://www.exploit-db.com/google-hacking-database

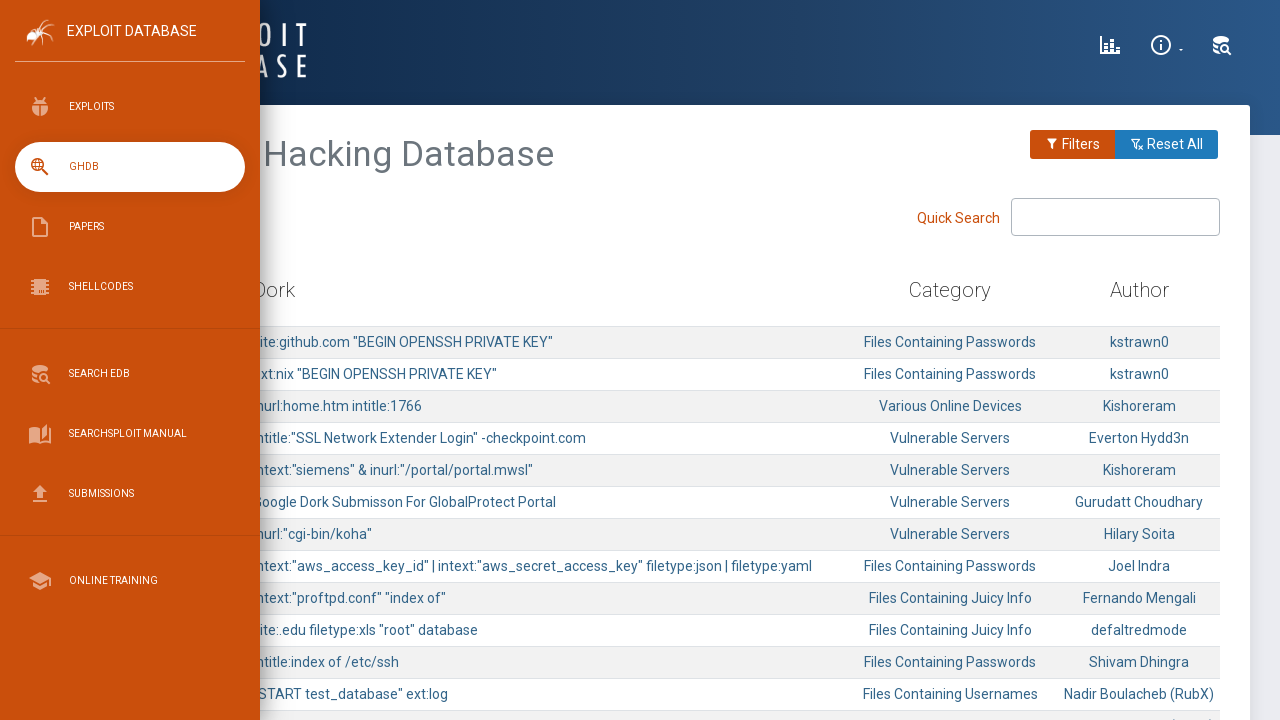

Waited for page to load (3 seconds)
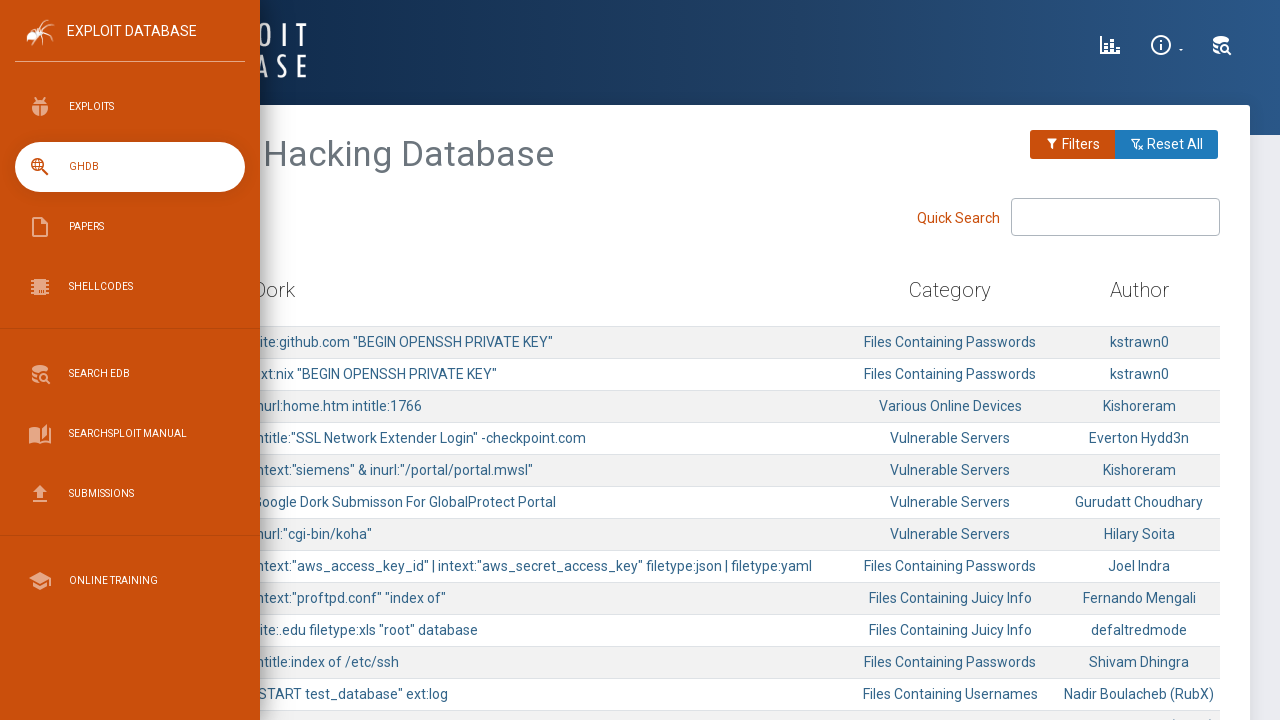

Selected 120 entries from the dropdown menu on //*[@id="exploits-table_length"]/label/select
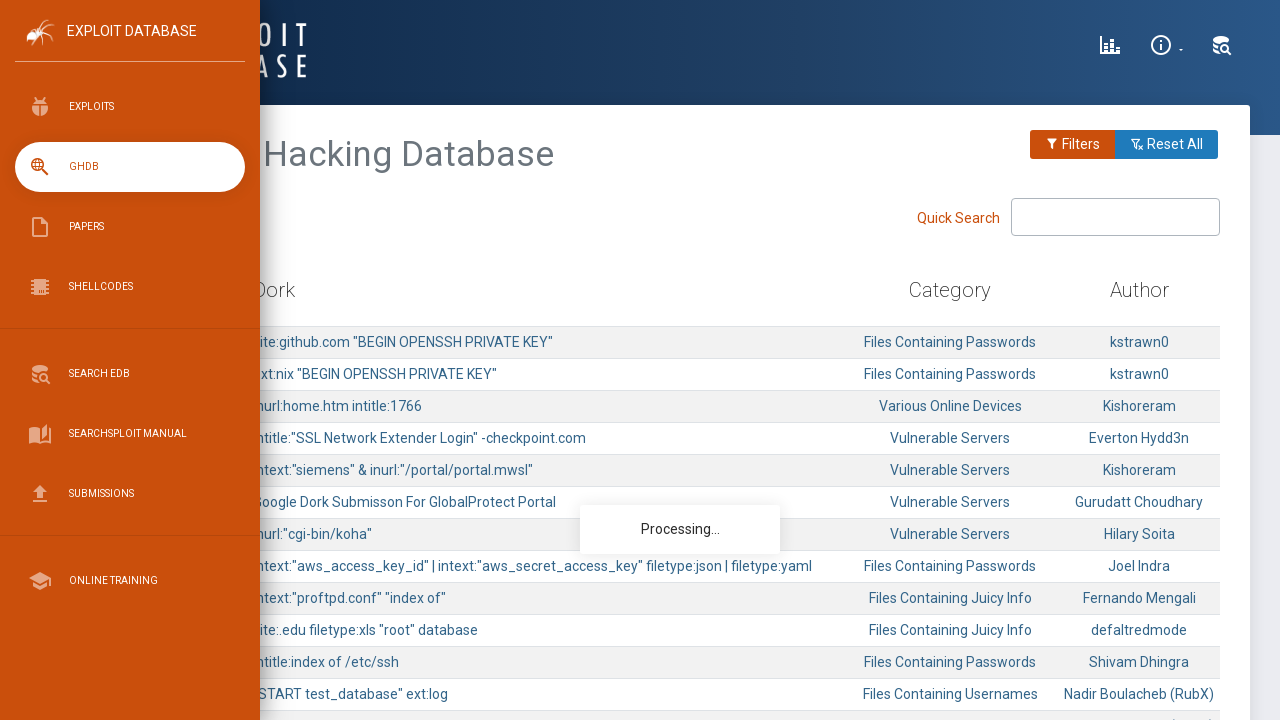

Table loaded with at least 100 rows
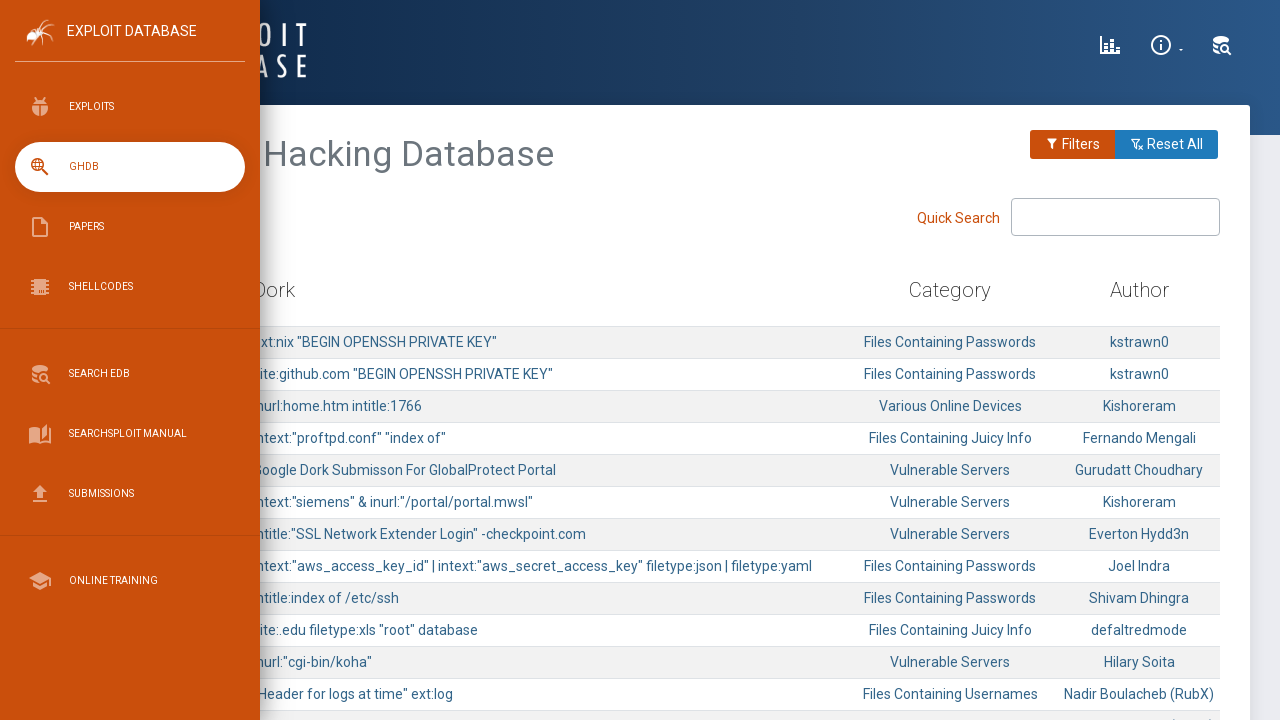

Waited for additional page rendering (2 seconds)
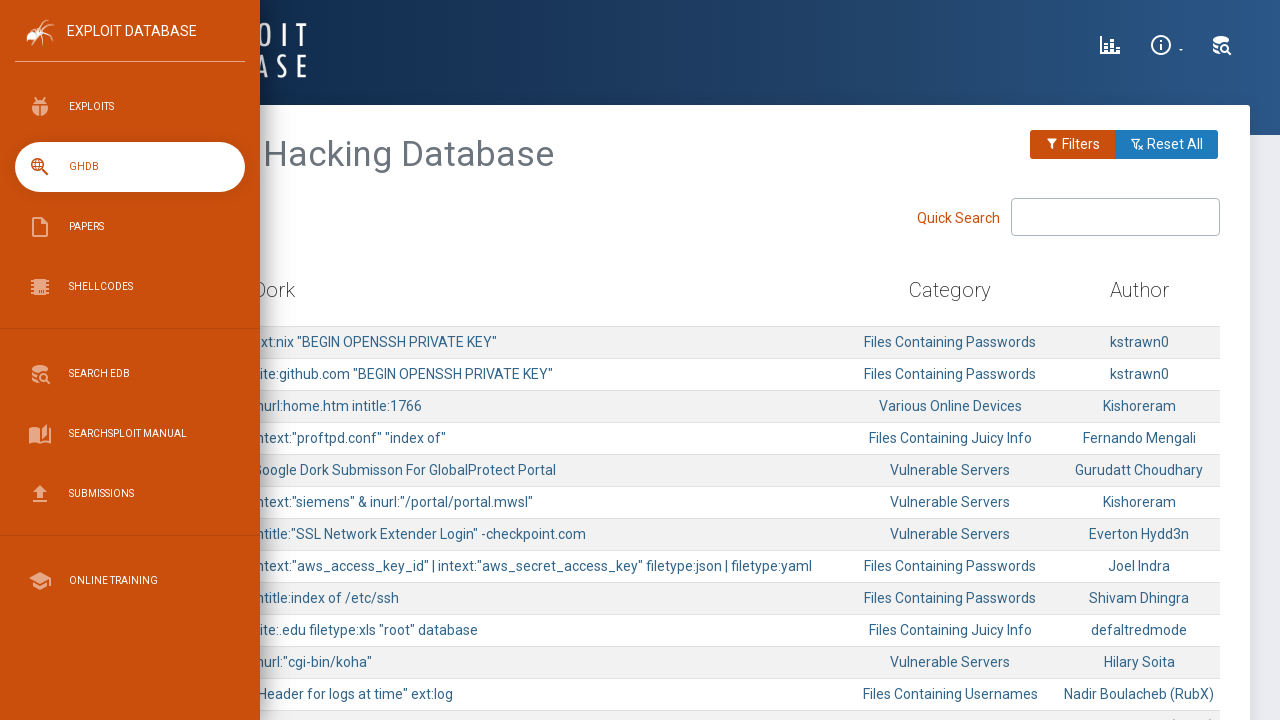

Table element is present on page
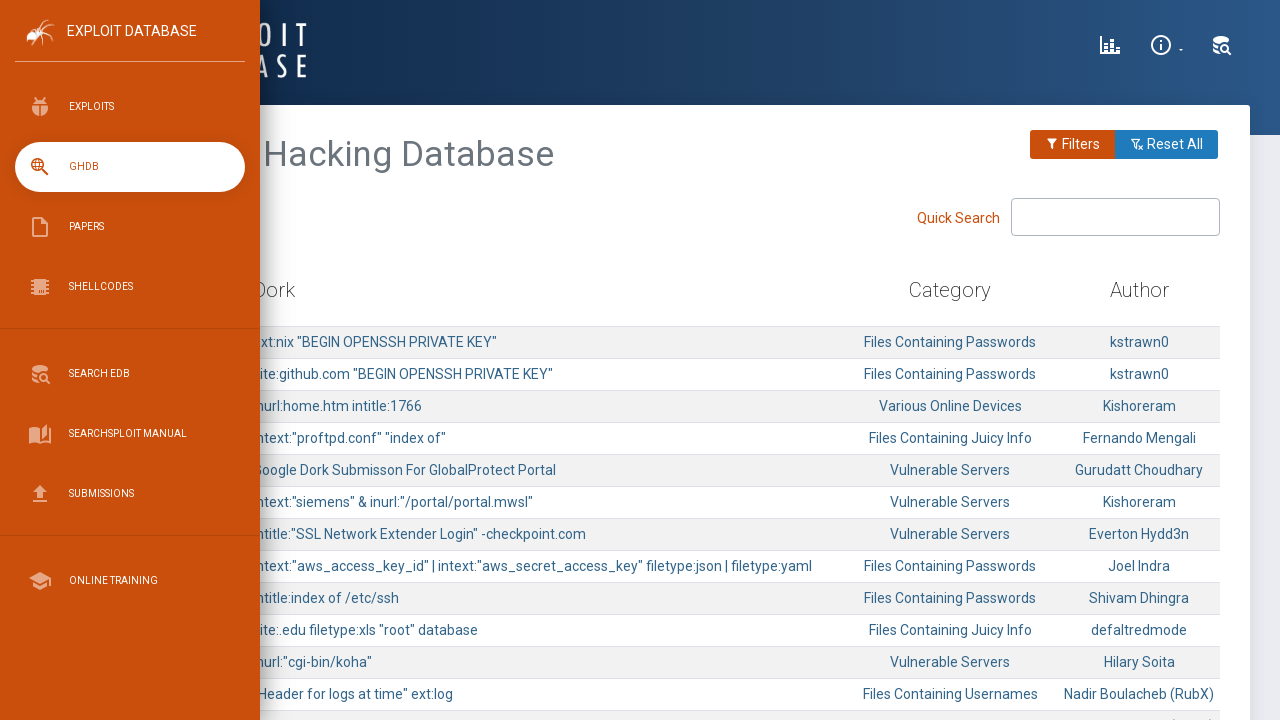

Clicked next pagination button at (1126, 360) on xpath=//*[@id="exploits-table_next"]/a
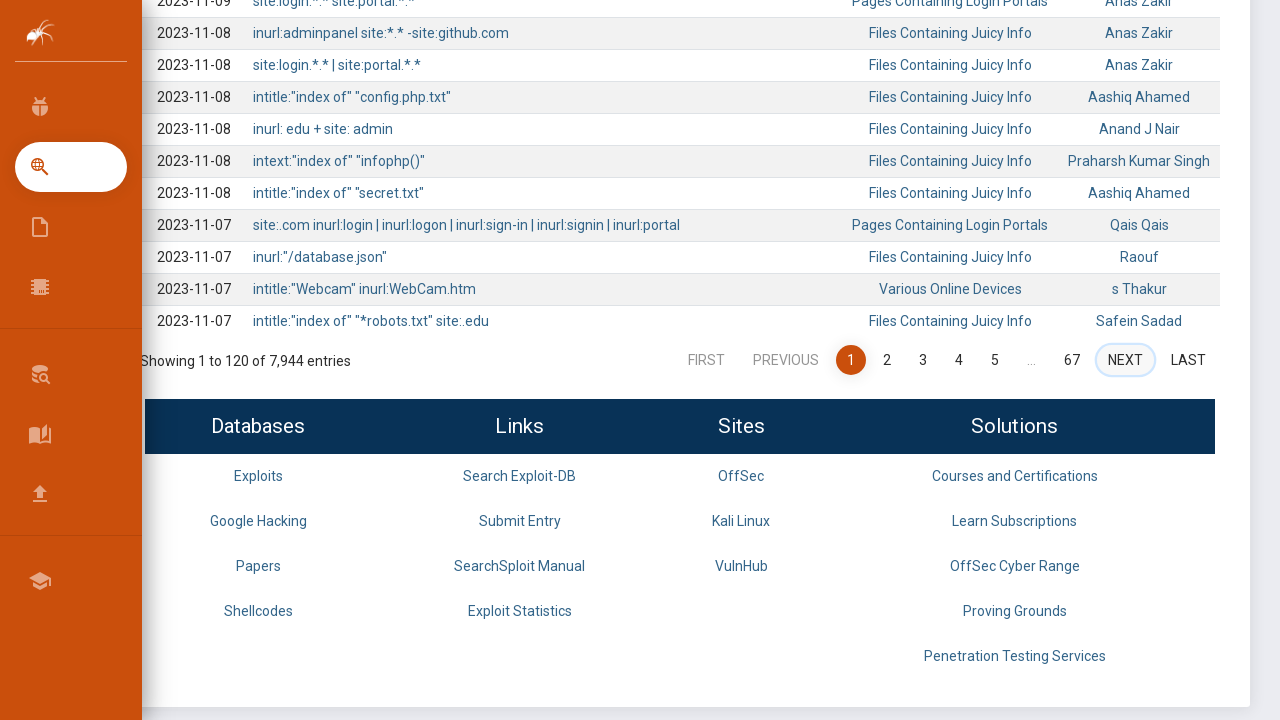

Next page loaded with at least 100 rows
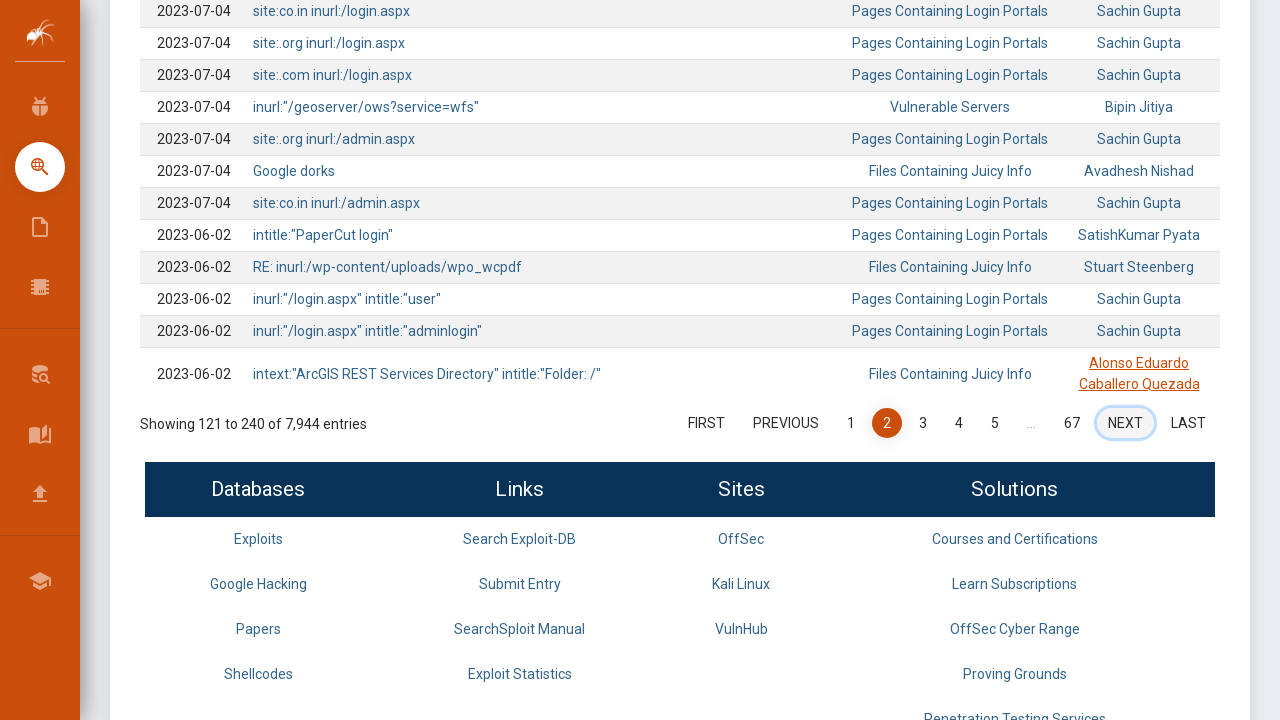

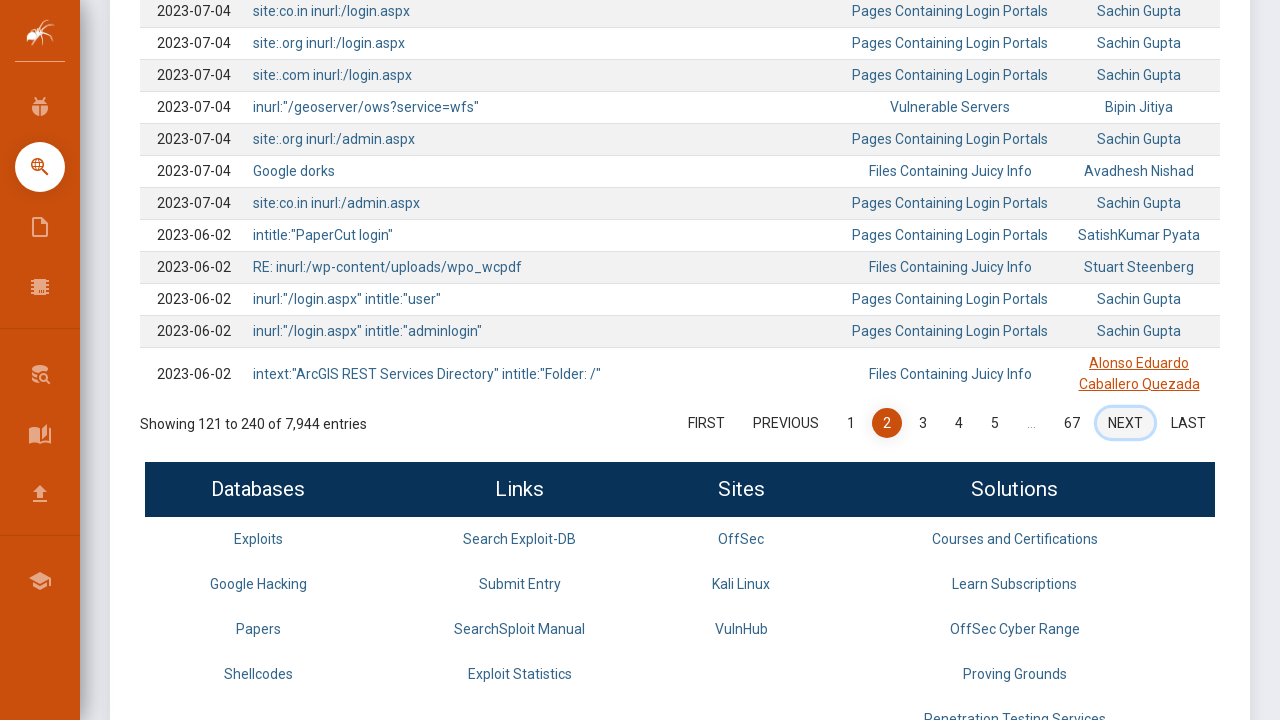